Navigates to the BikeWale website and waits for the page to load

Starting URL: https://www.bikewale.com/

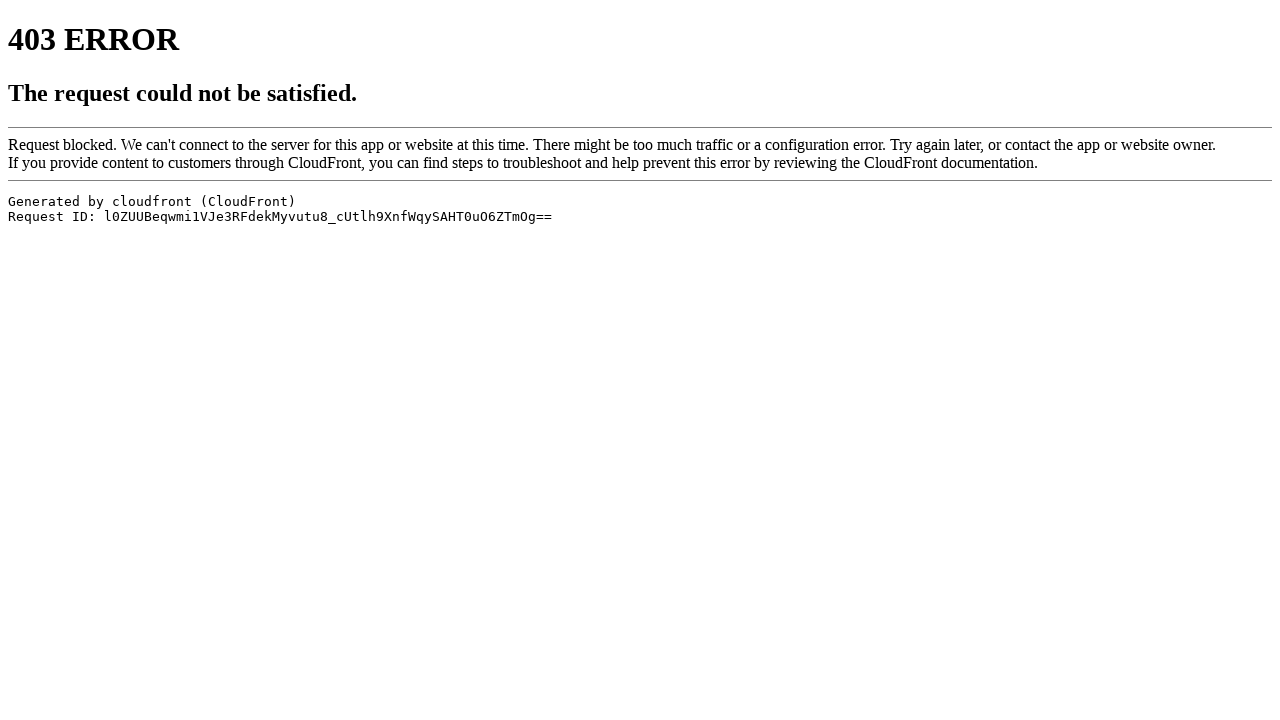

Navigated to BikeWale website
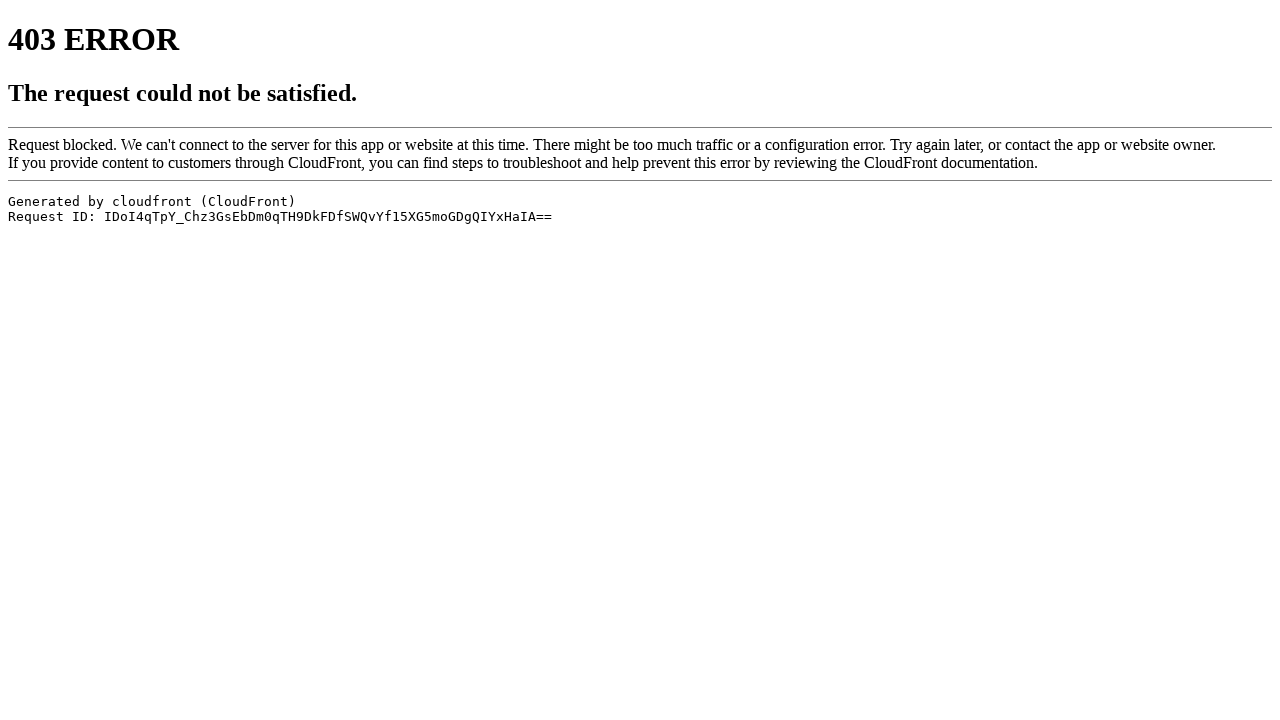

Page DOM content loaded
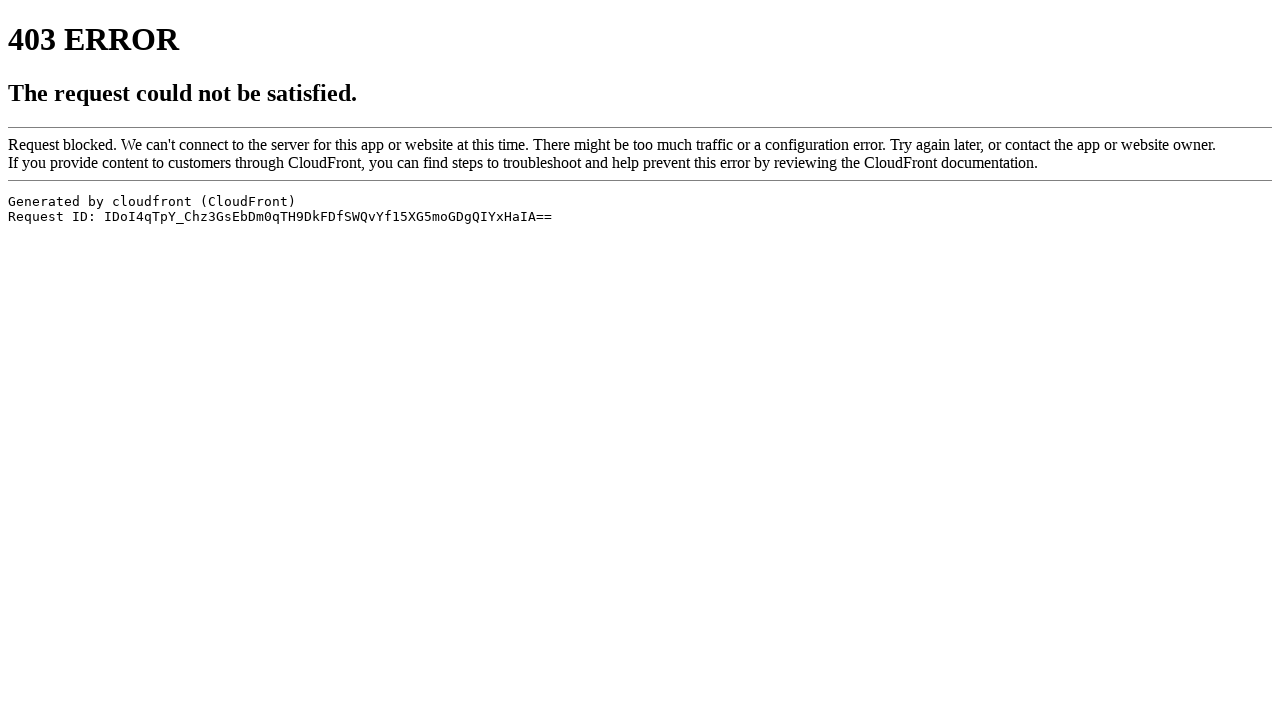

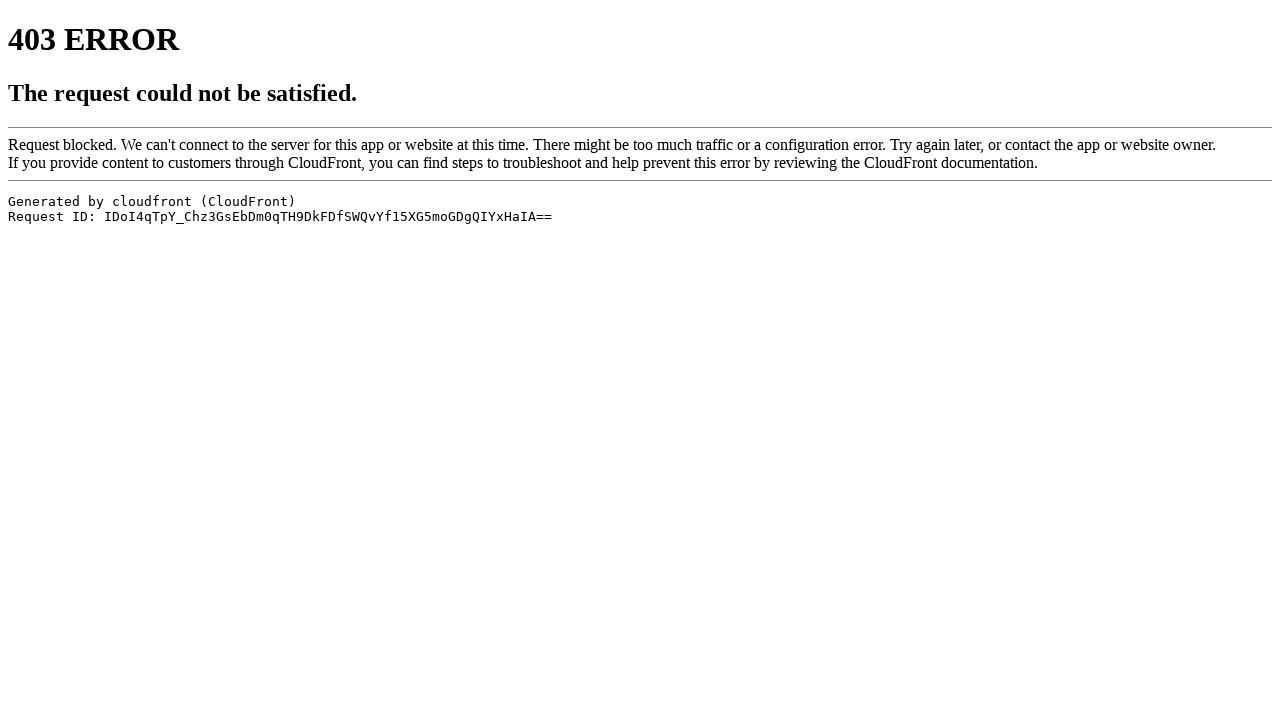